Tests context menu functionality by right-clicking on a designated area, handling an alert, and then navigating to a linked page to verify content

Starting URL: https://the-internet.herokuapp.com/context_menu

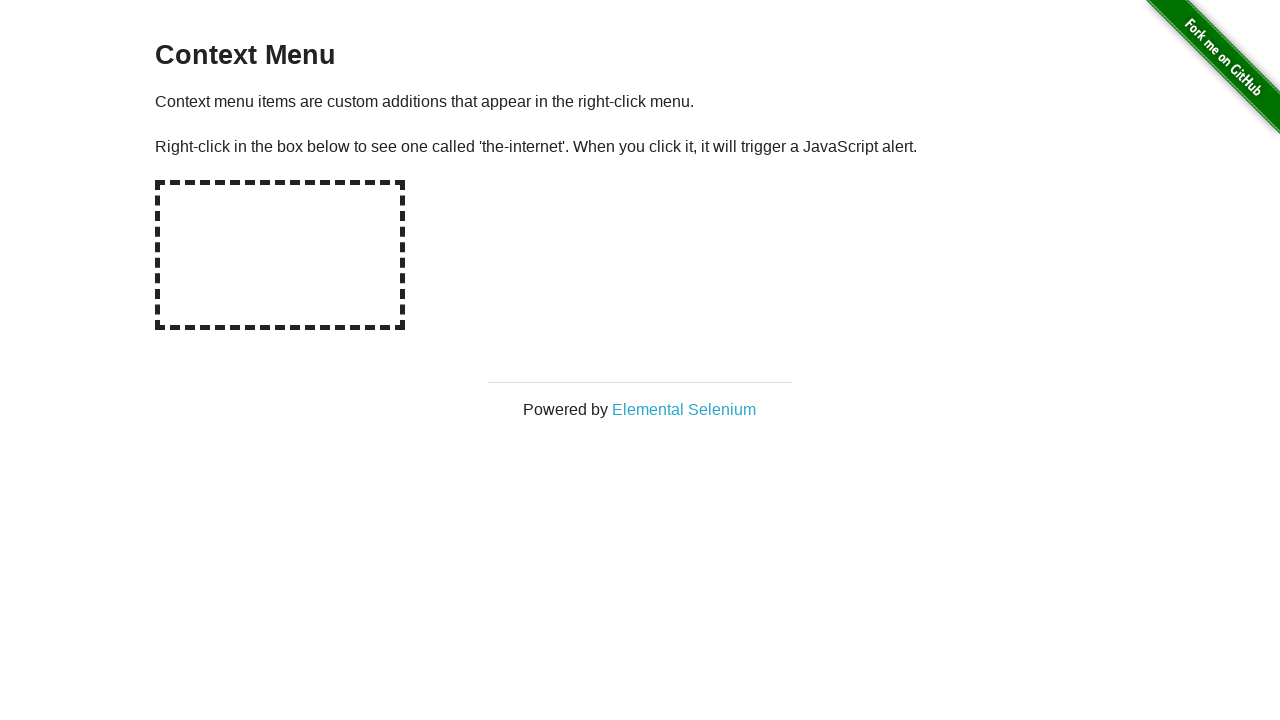

Right-clicked on the hot-spot area to open context menu at (280, 255) on #hot-spot
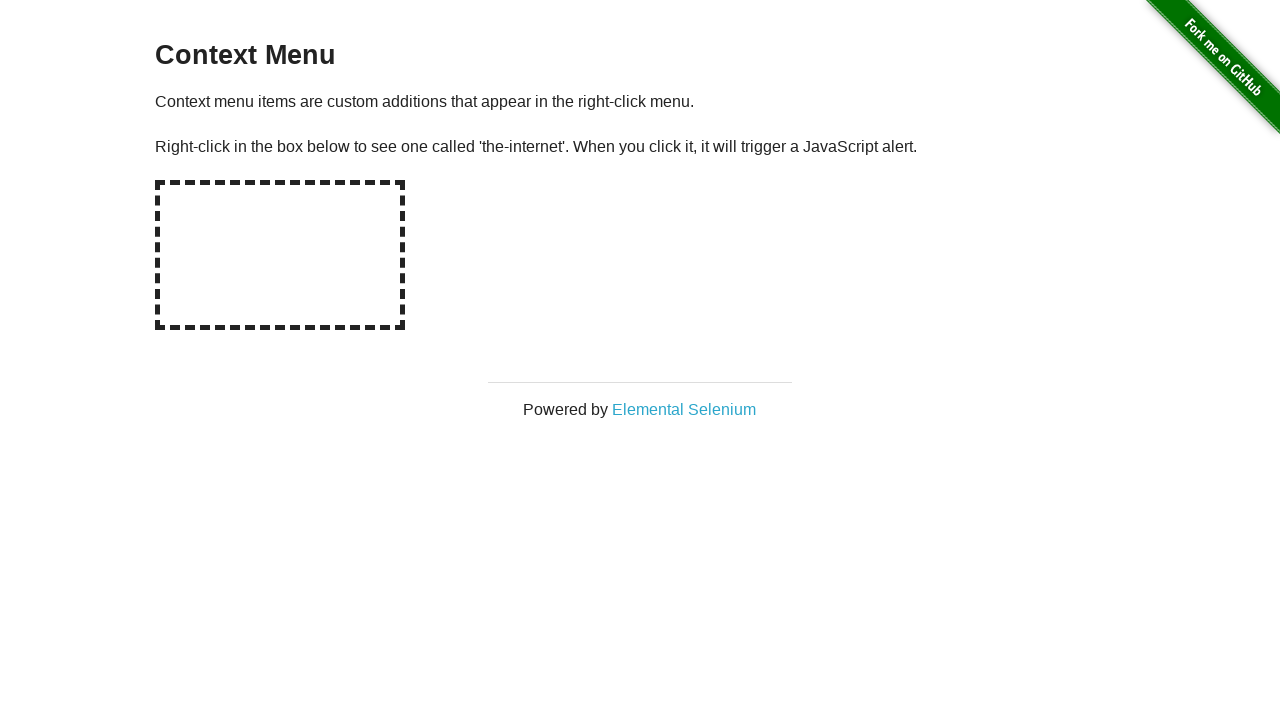

Set up alert dialog handler to accept alerts
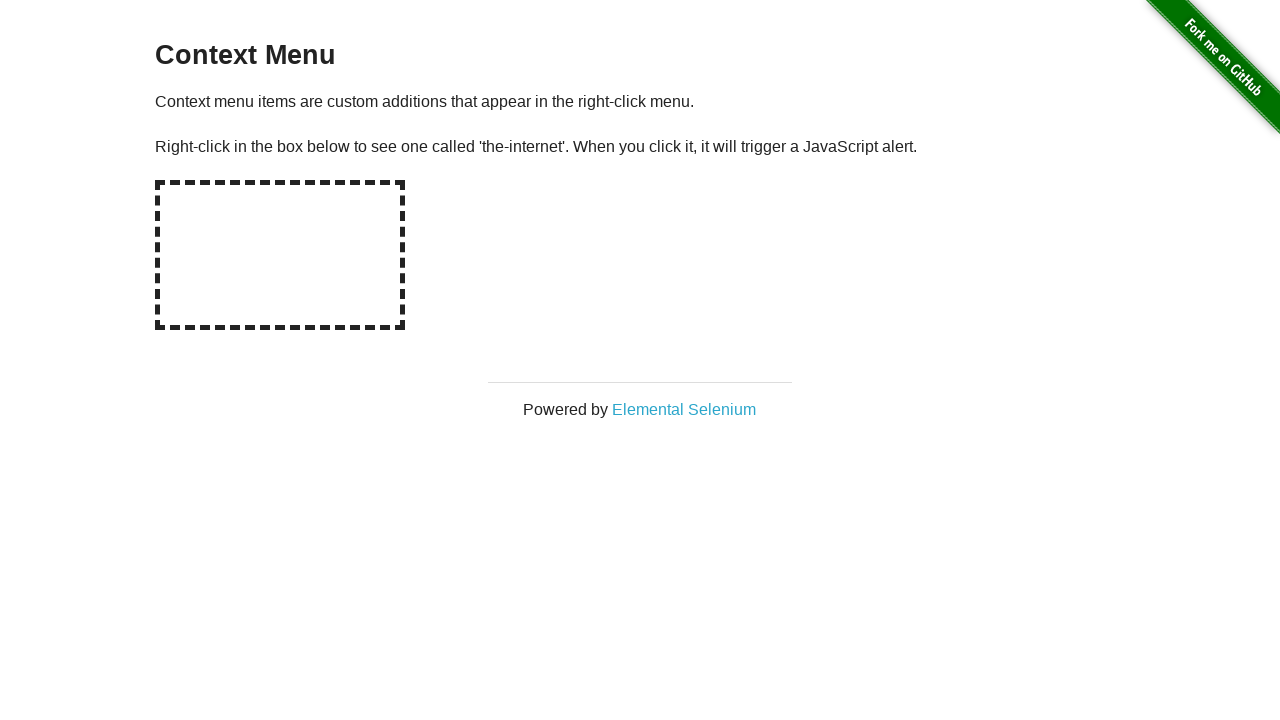

Clicked on 'Elemental Selenium' link from context menu at (684, 409) on text='Elemental Selenium'
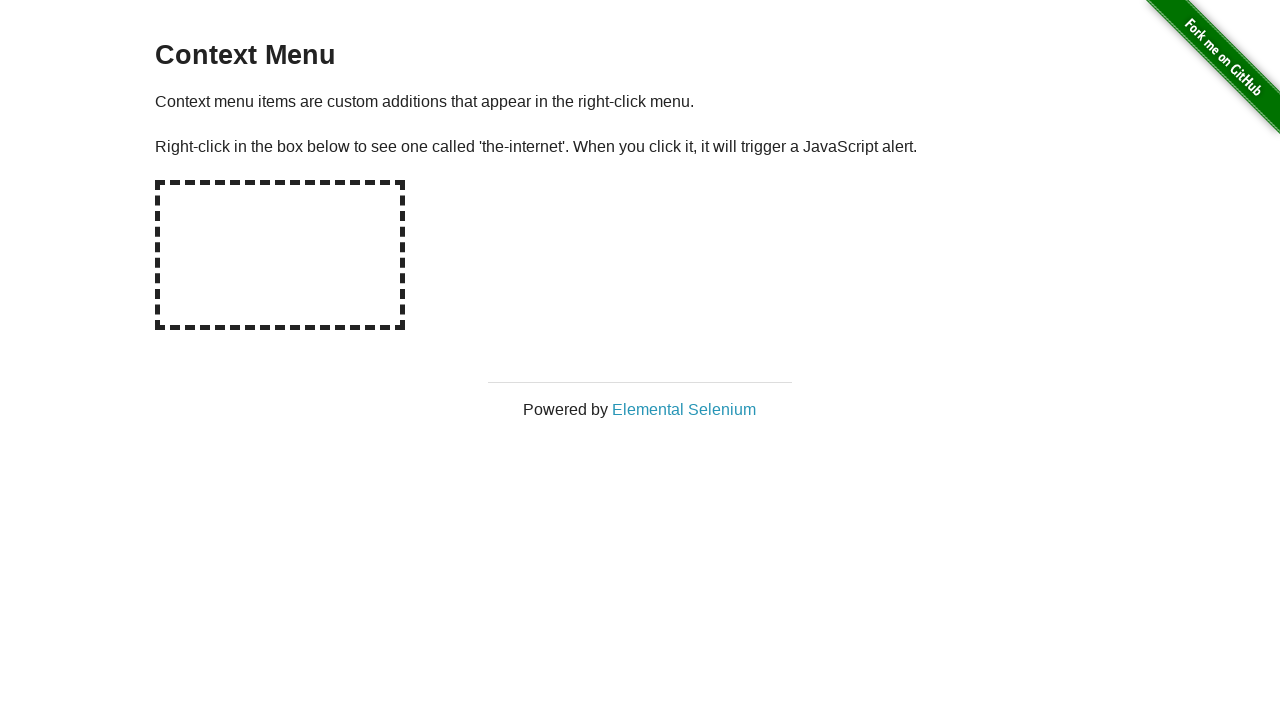

Clicked 'Elemental Selenium' link and waited for new page to open at (684, 409) on text='Elemental Selenium'
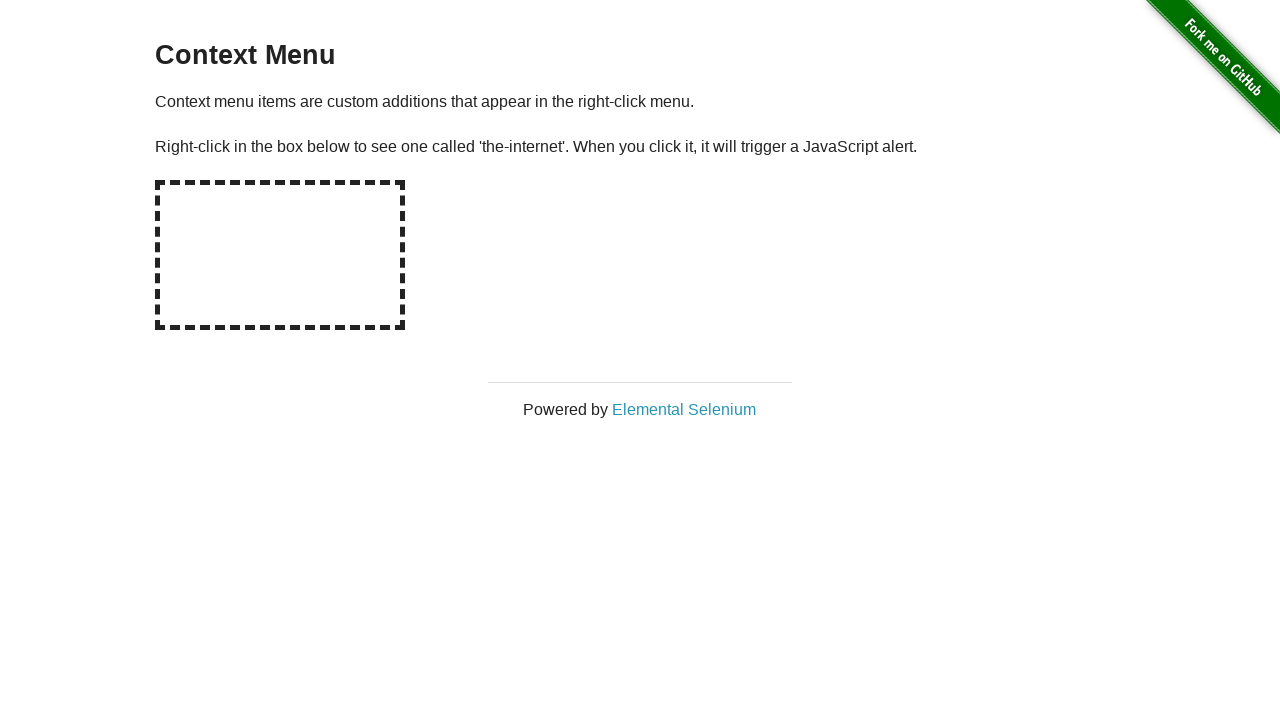

Switched to the newly opened page
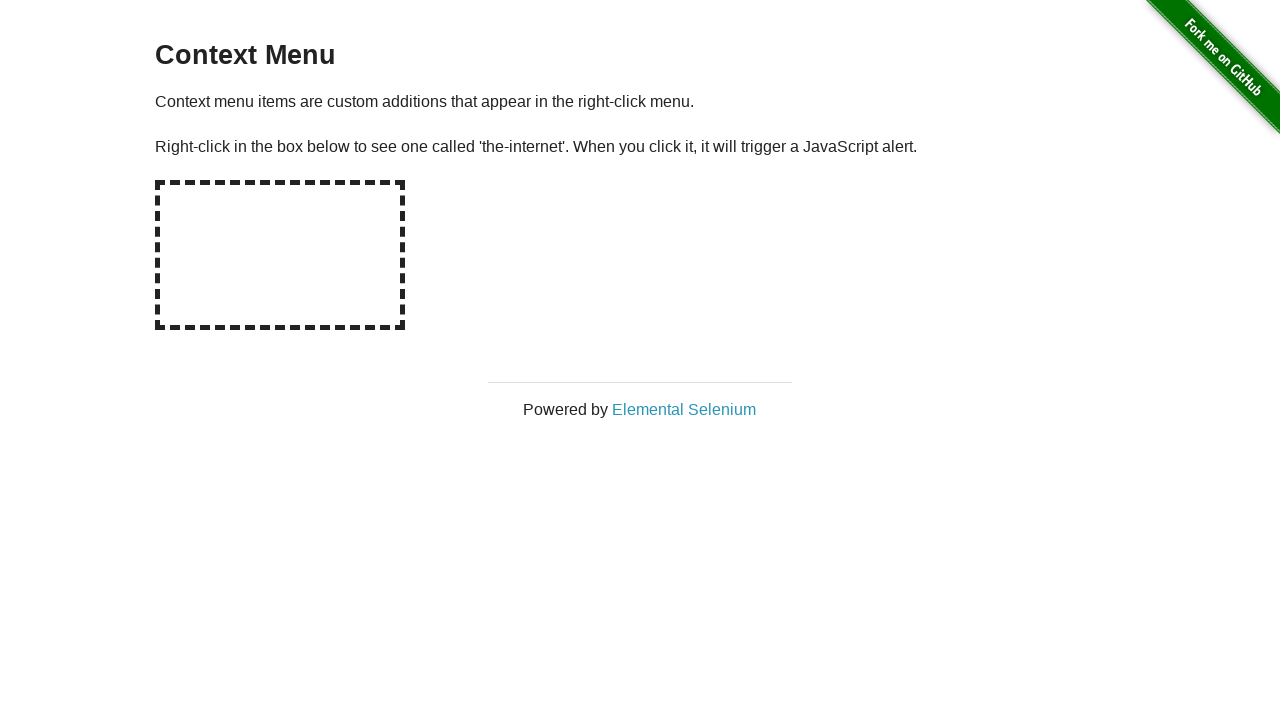

Retrieved h1 text from new page
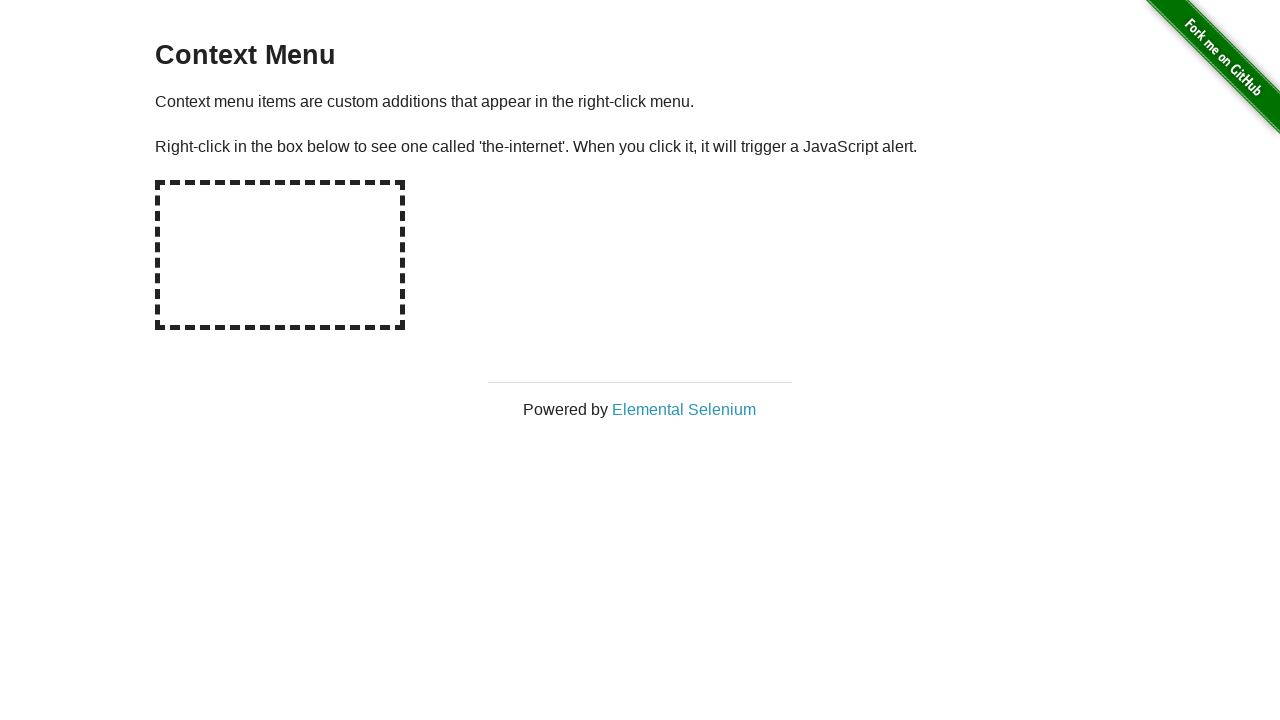

Verified that h1 contains 'Elemental Selenium' text
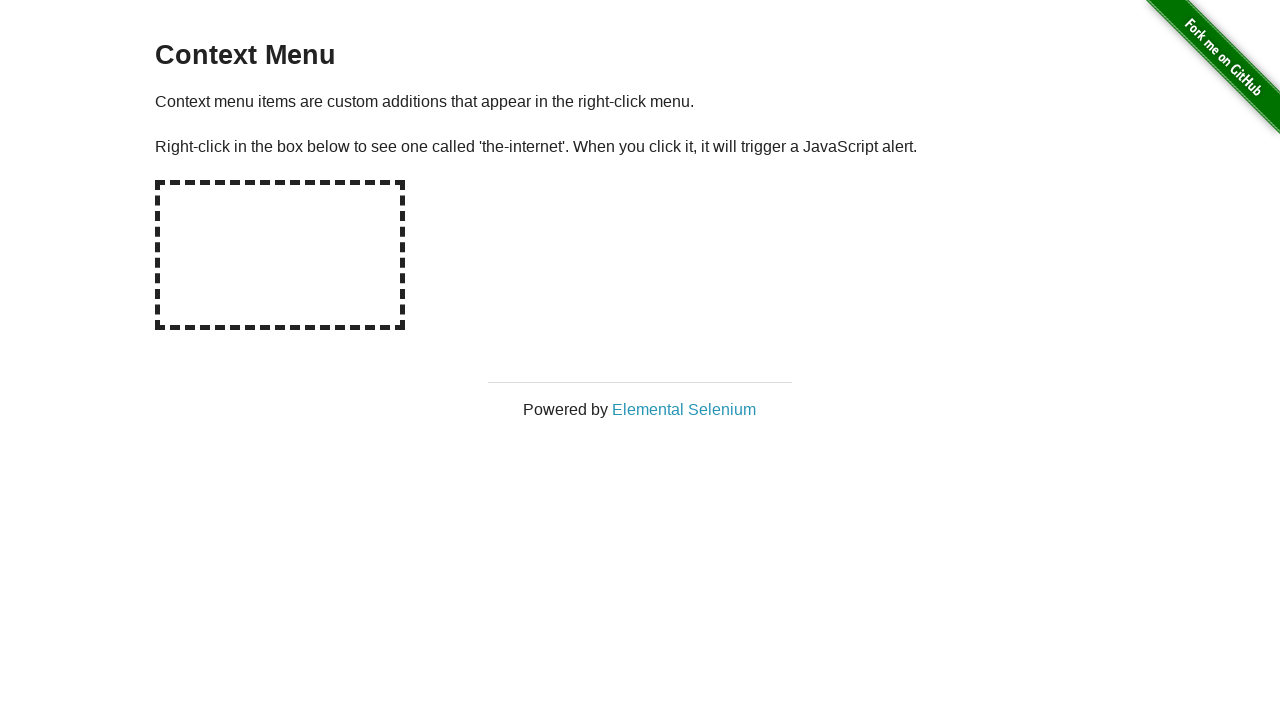

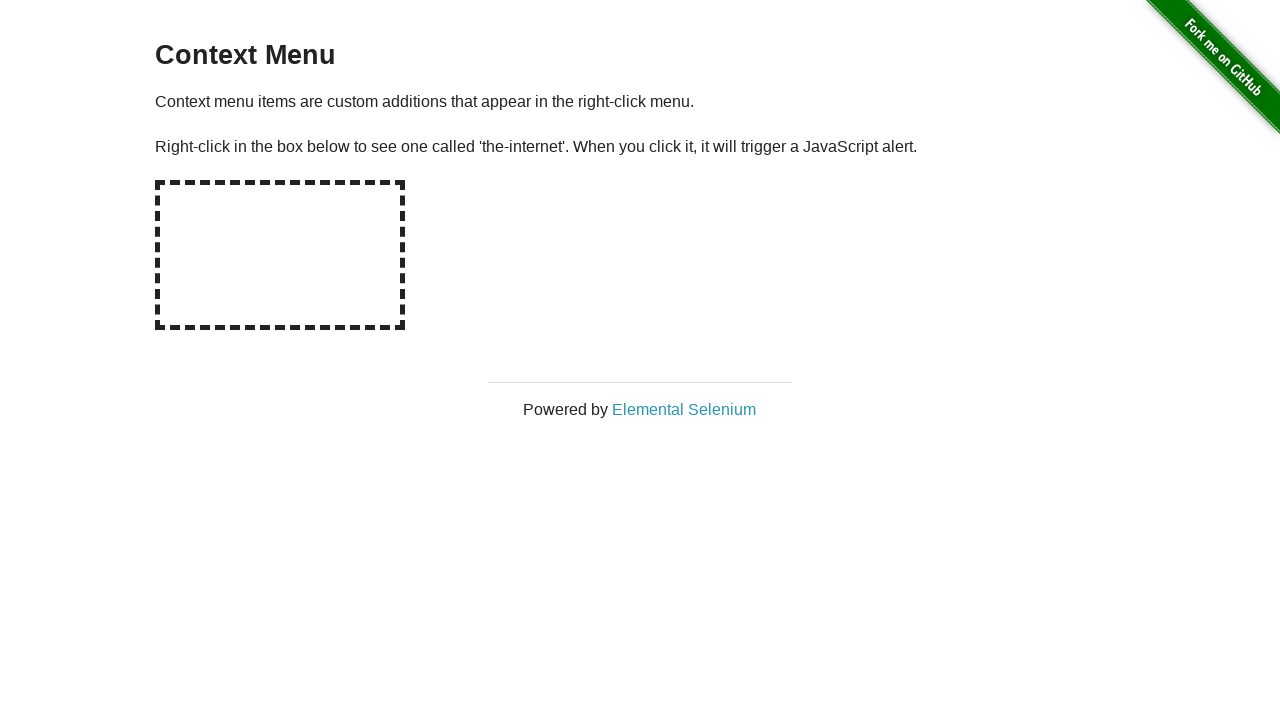